Tests browser multi-window functionality by opening saucedemo.com, then opening a new browser window and navigating to a YouTube channel page.

Starting URL: https://www.saucedemo.com/

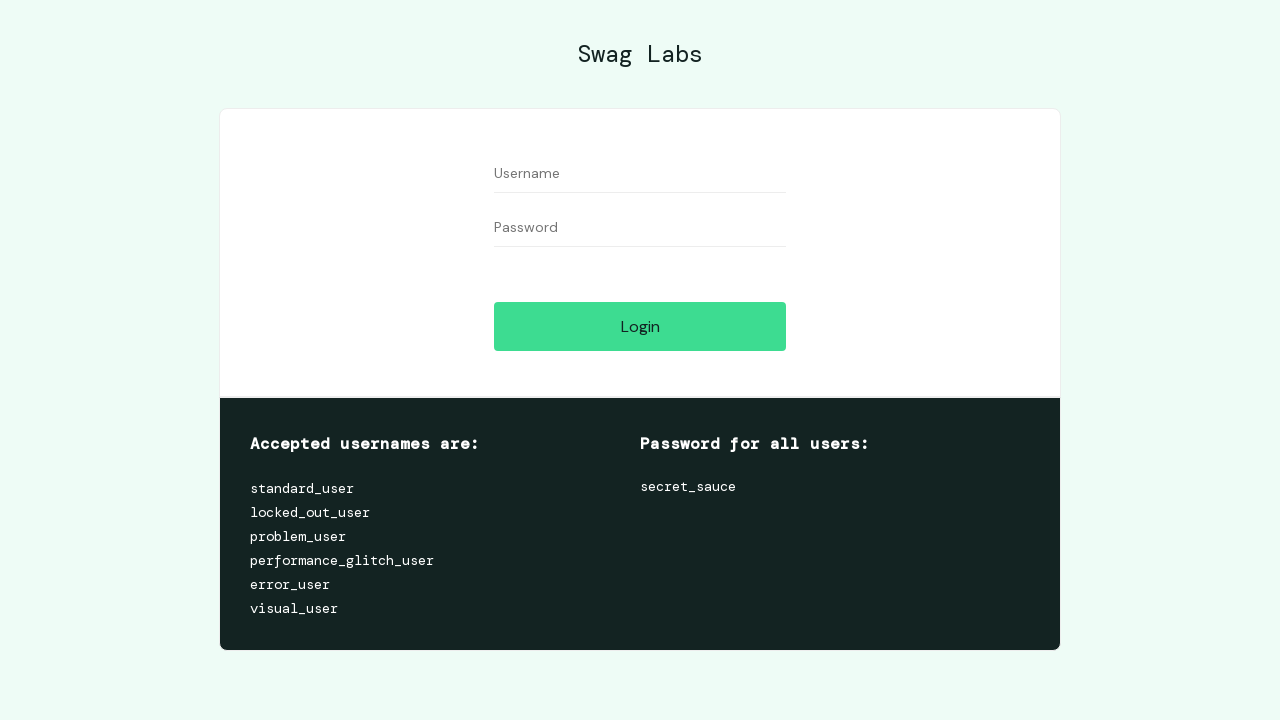

Initial saucedemo.com page loaded (domcontentloaded)
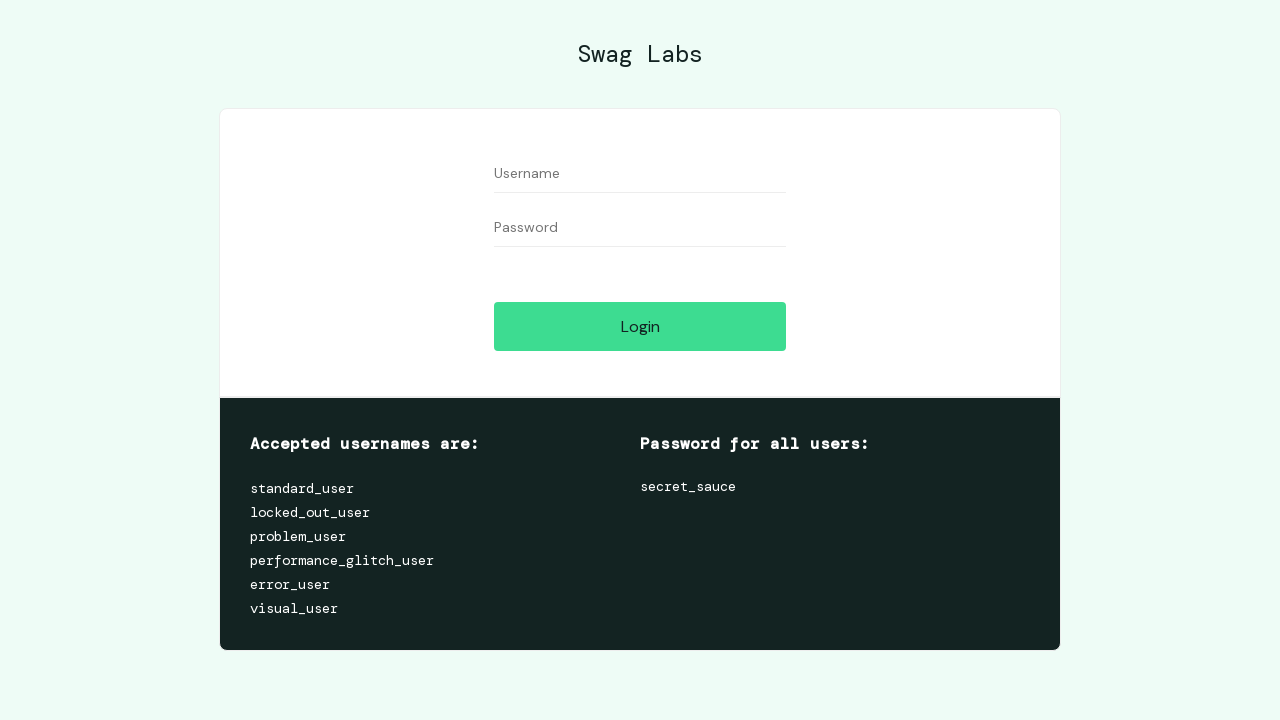

Opened a new browser window/tab
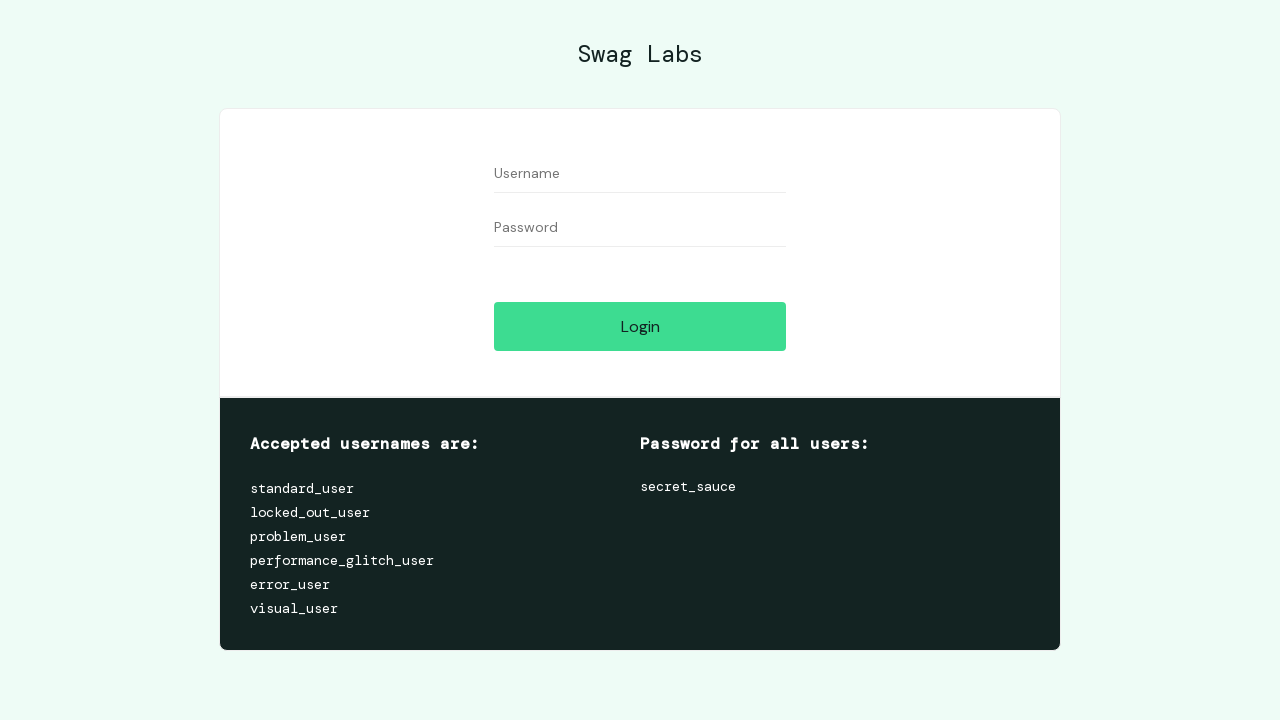

Navigated to YouTube channel @thetestinginstinct in new window
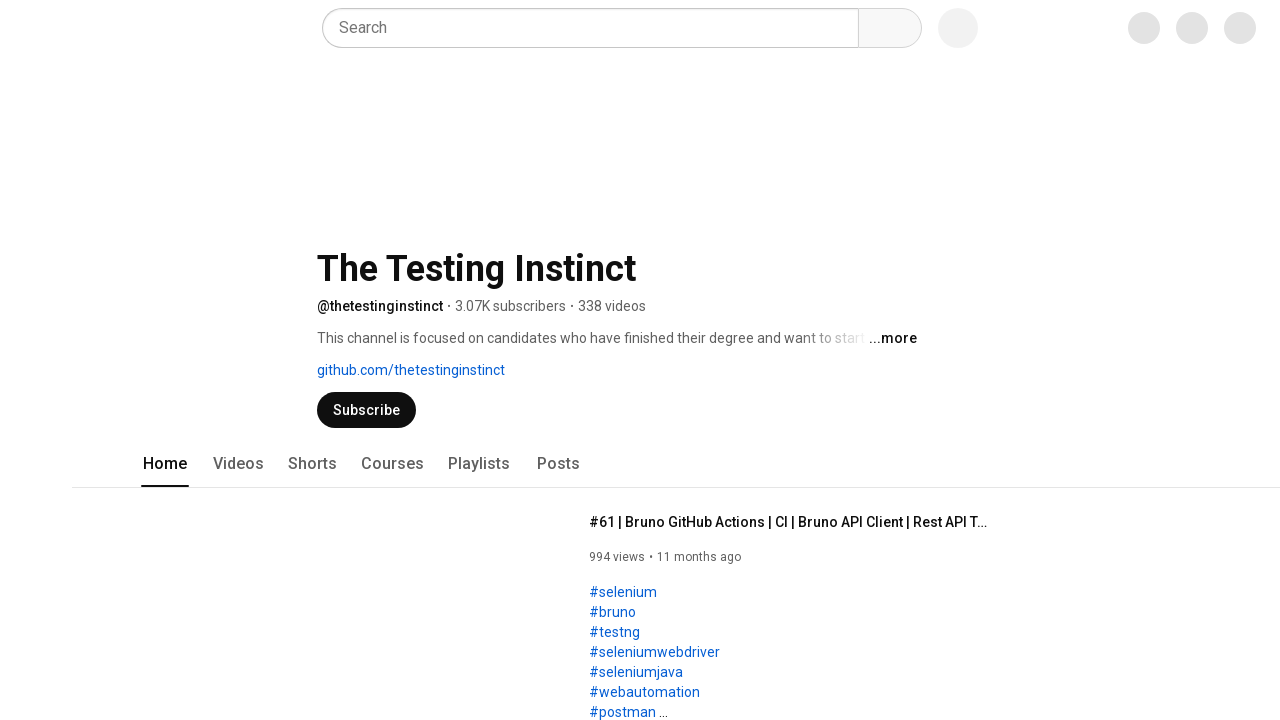

YouTube channel page loaded (domcontentloaded)
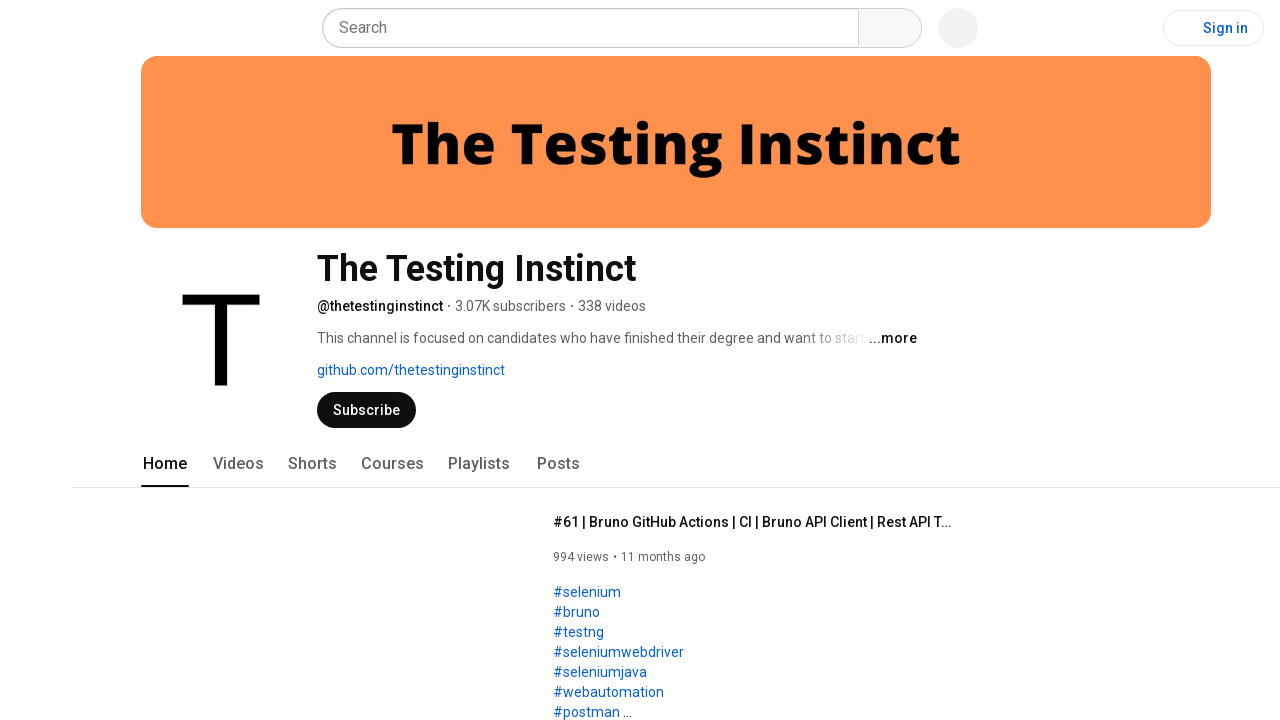

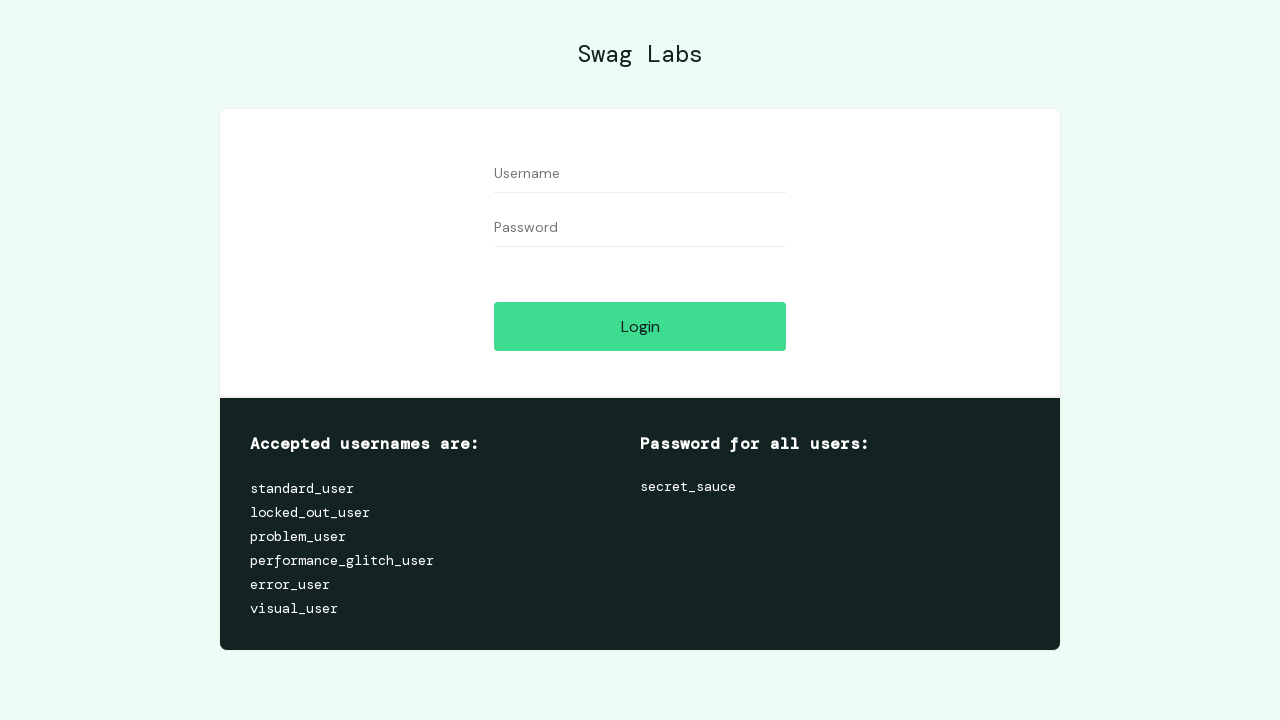